Tests Pastebin's paste creation functionality by filling in the text field with content and interacting with the expiration dropdown

Starting URL: https://pastebin.com/

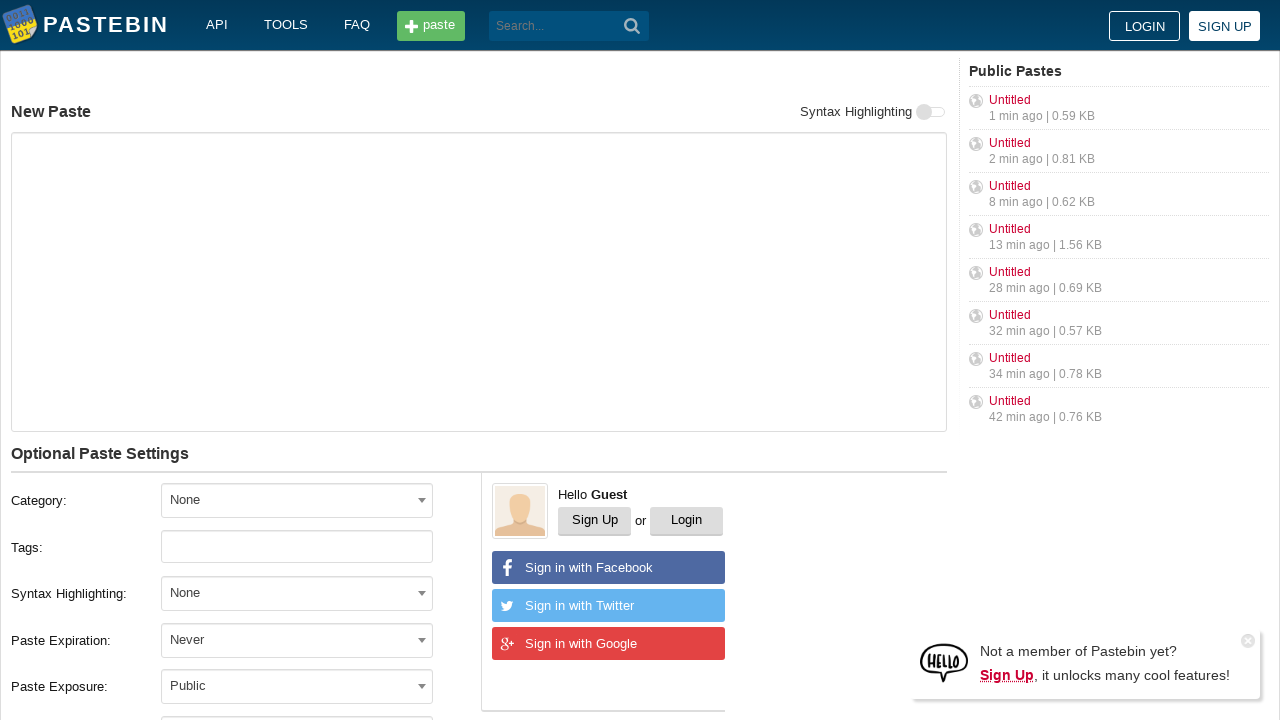

Filled paste text field with 'I can Win' on #postform-text
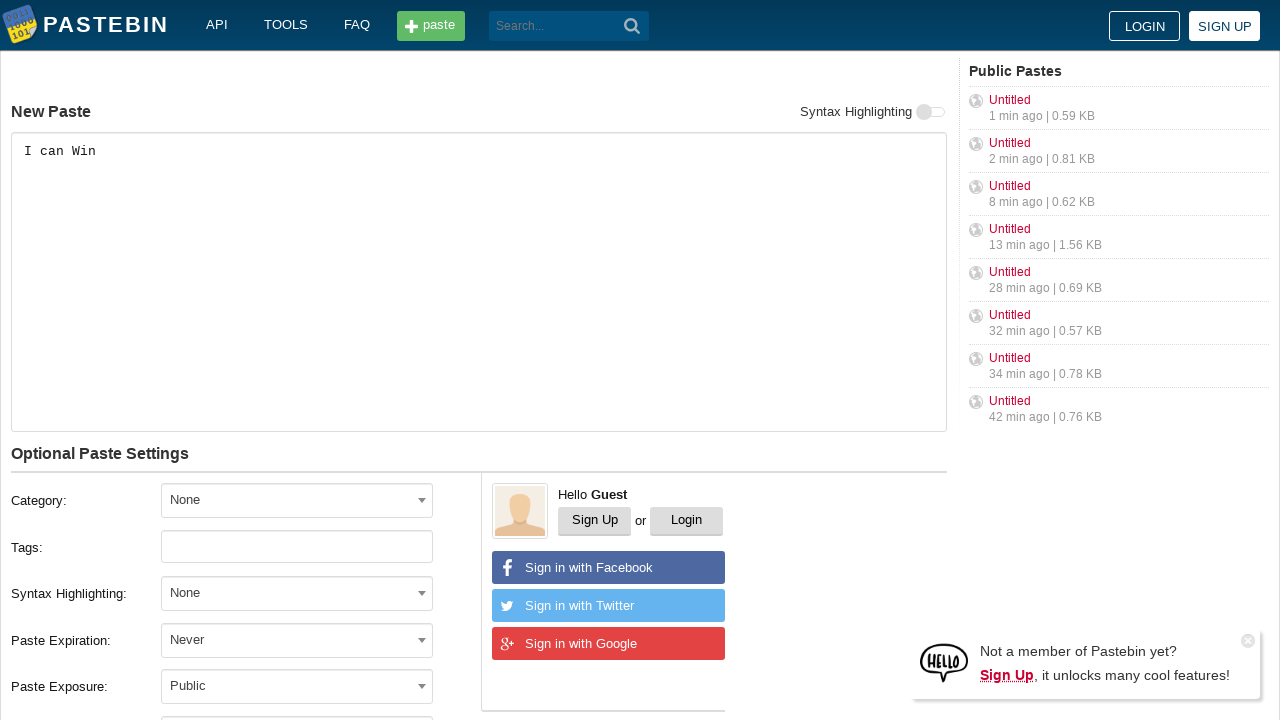

Clicked expiration dropdown to open it at (297, 640) on #select2-postform-expiration-container
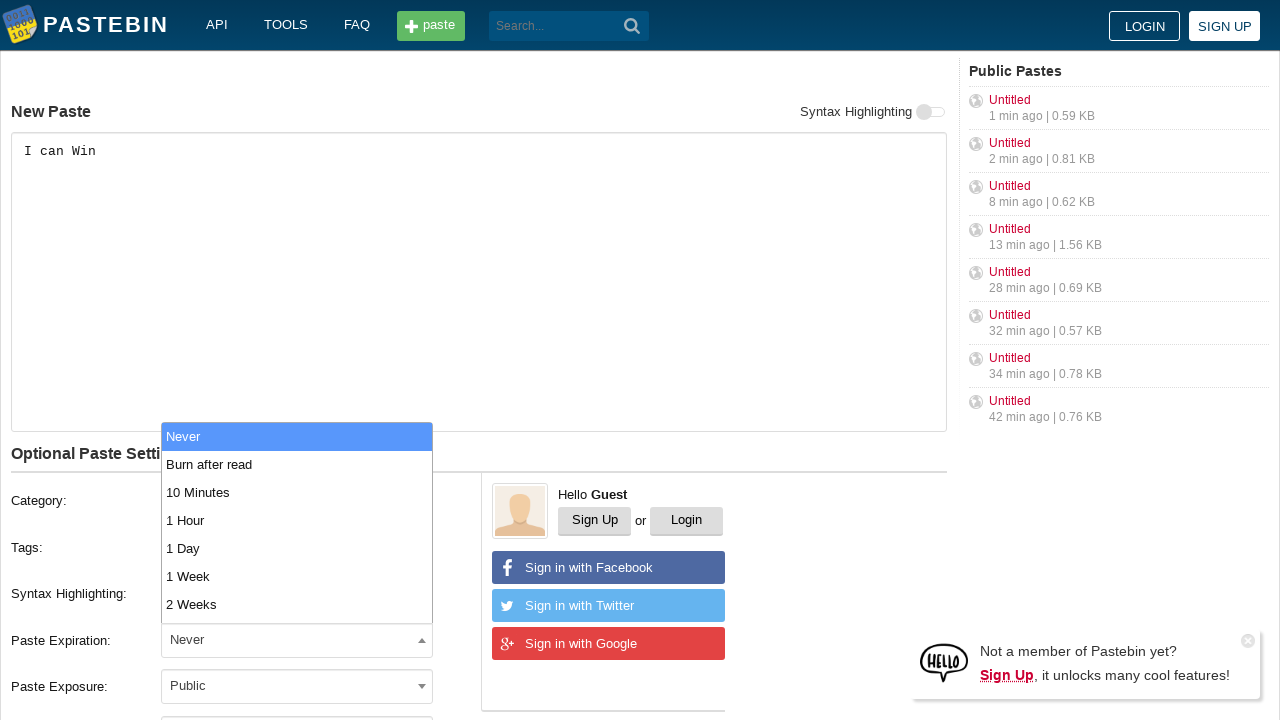

Selected '10 Minutes' option from expiration dropdown at (297, 492) on li:has-text('10 Minutes')
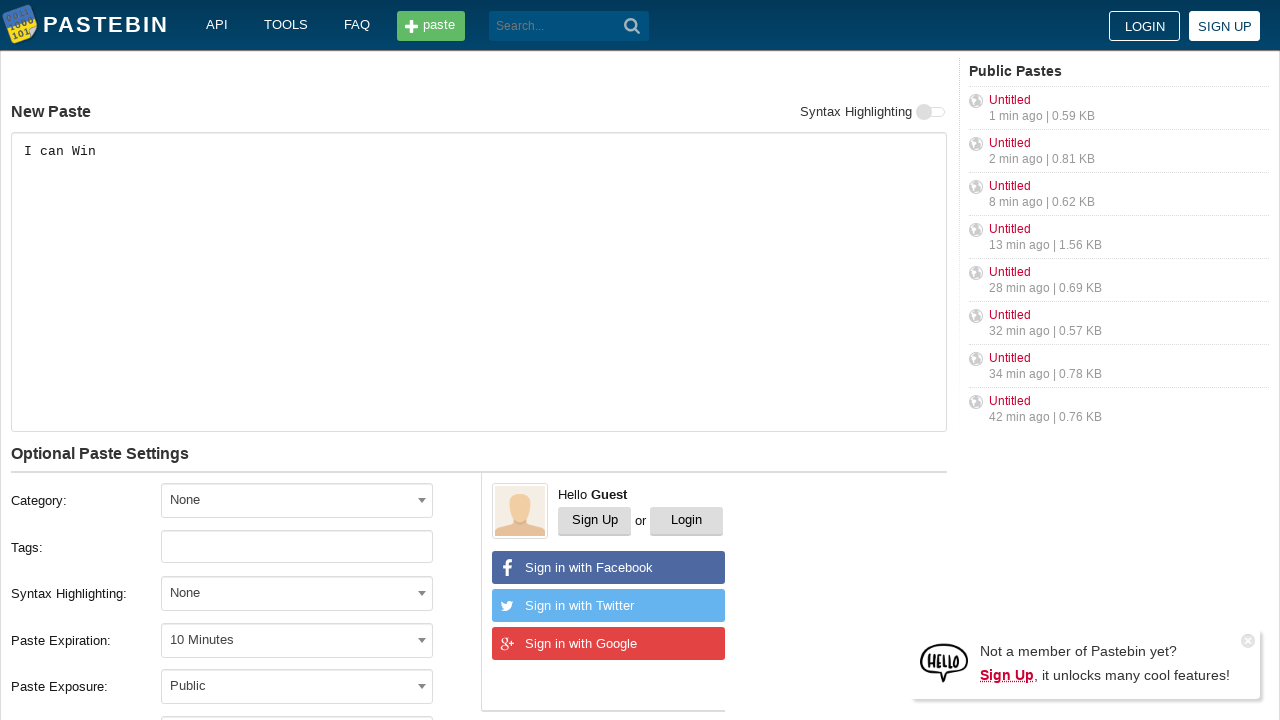

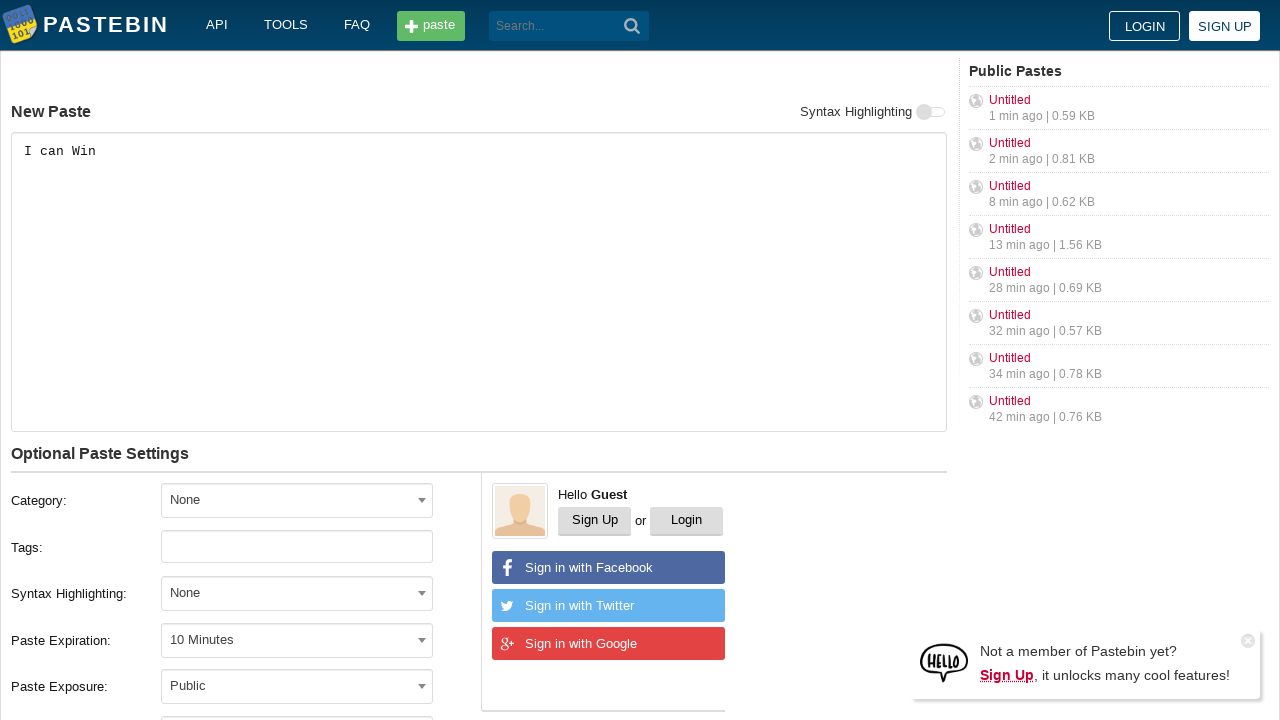